Tests a form submission that requires reading a hidden attribute value from an element, performing a mathematical calculation on it, filling in the calculated answer, checking required checkboxes, and submitting the form.

Starting URL: http://suninjuly.github.io/get_attribute.html

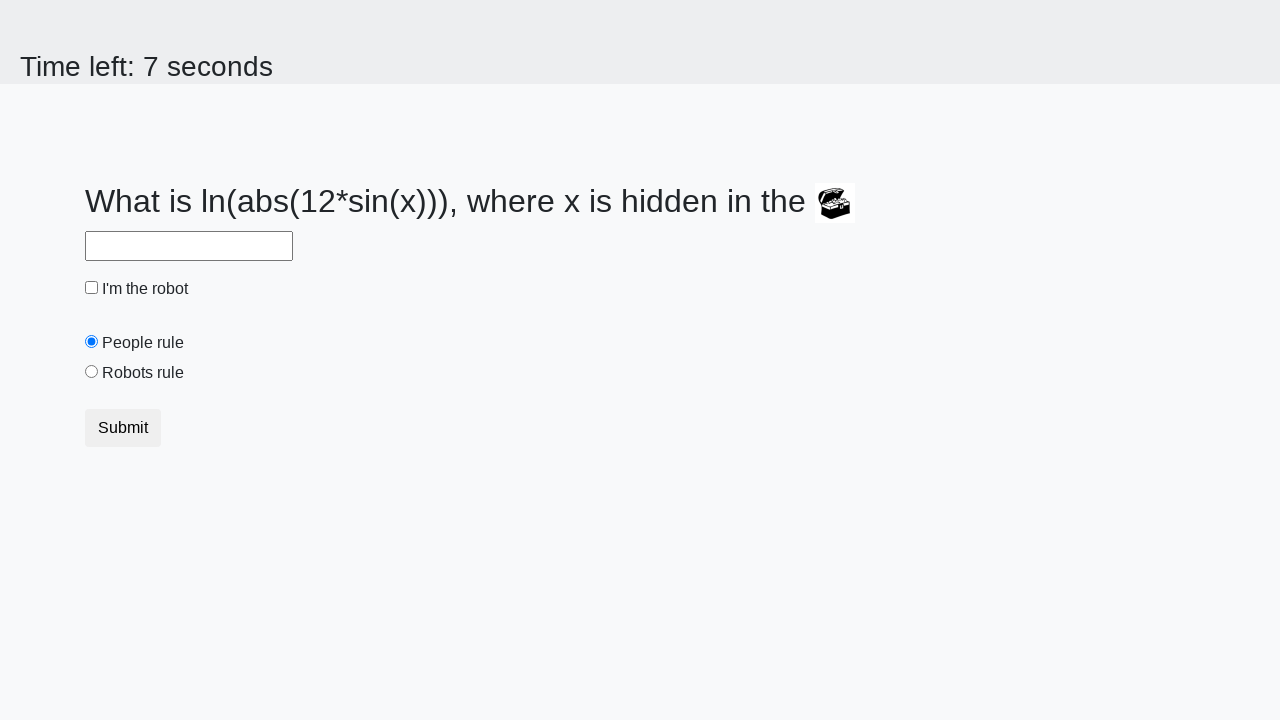

Located treasure element
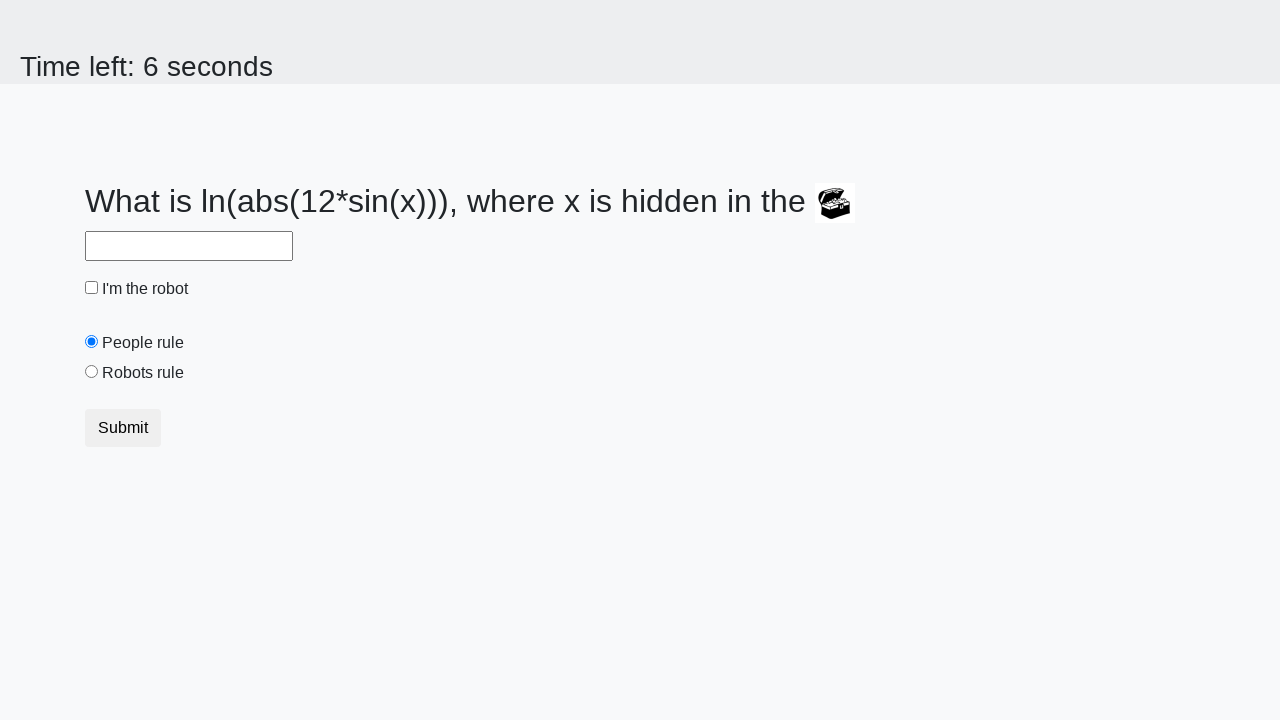

Extracted valuex attribute from treasure element: 681
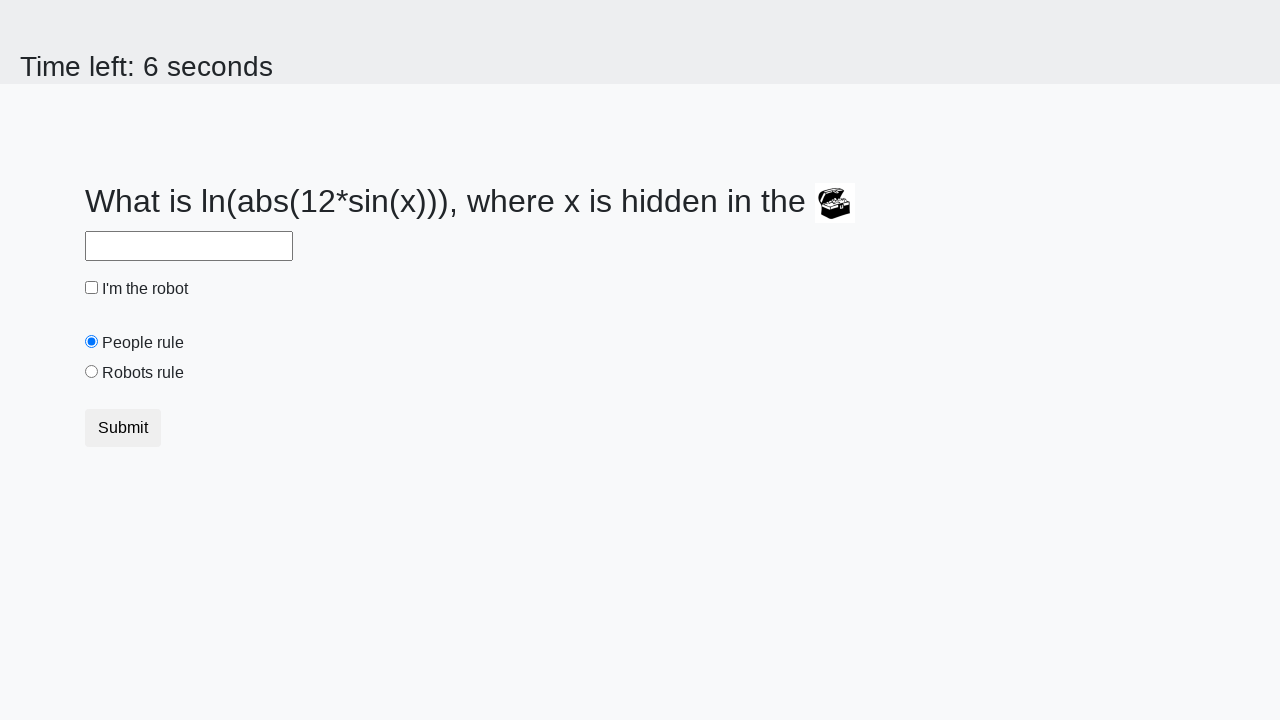

Calculated answer using formula: 2.0748140266072554
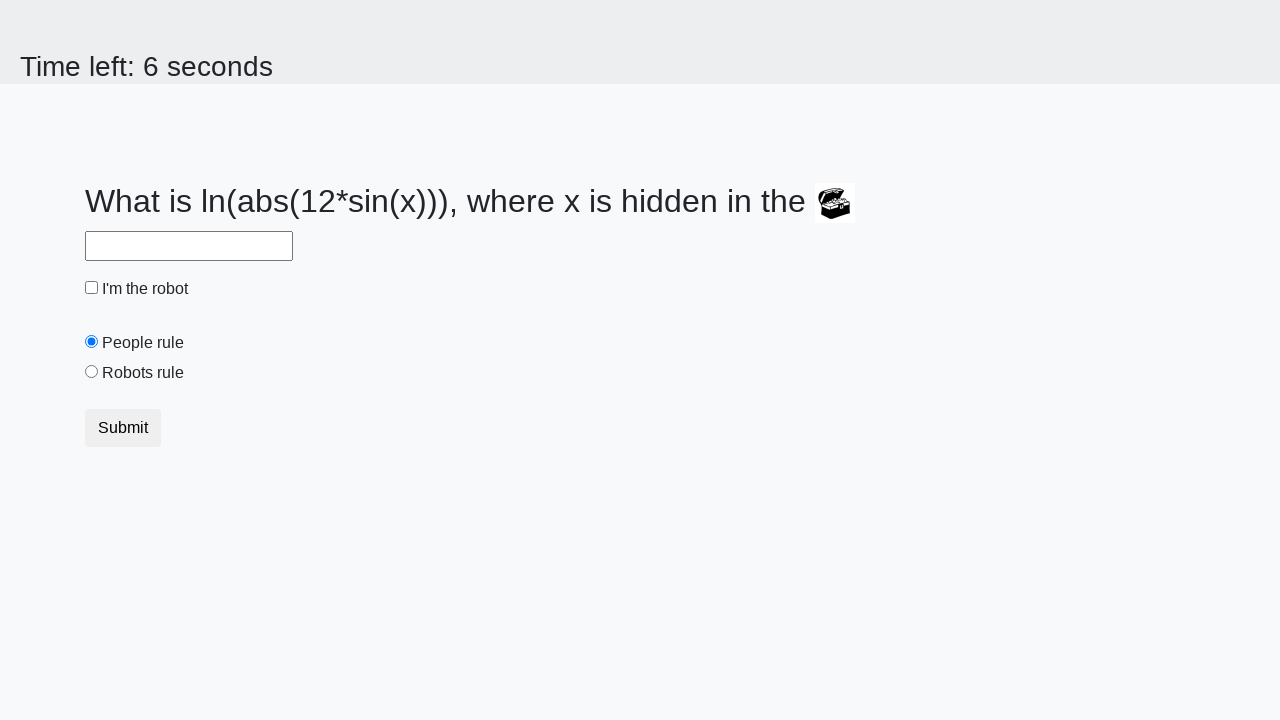

Filled answer field with calculated value: 2.0748140266072554 on #answer
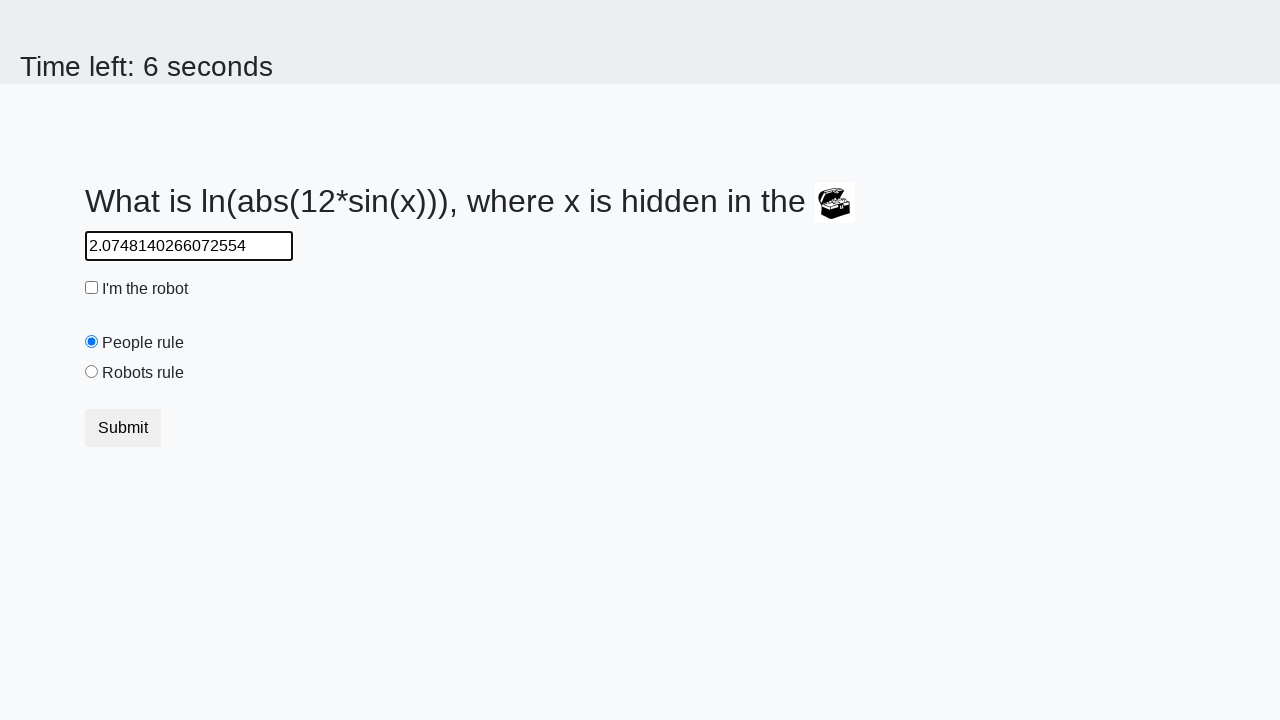

Checked robot checkbox at (92, 288) on #robotCheckbox
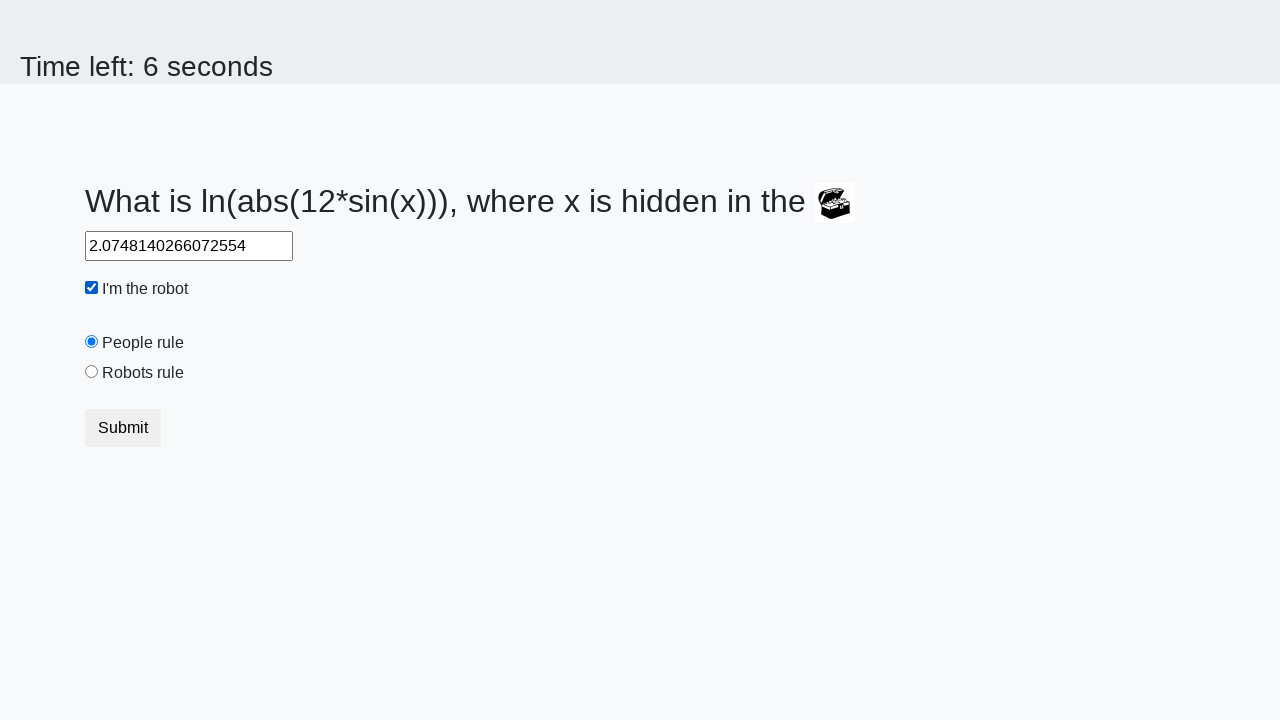

Checked robots rule checkbox at (92, 372) on #robotsRule
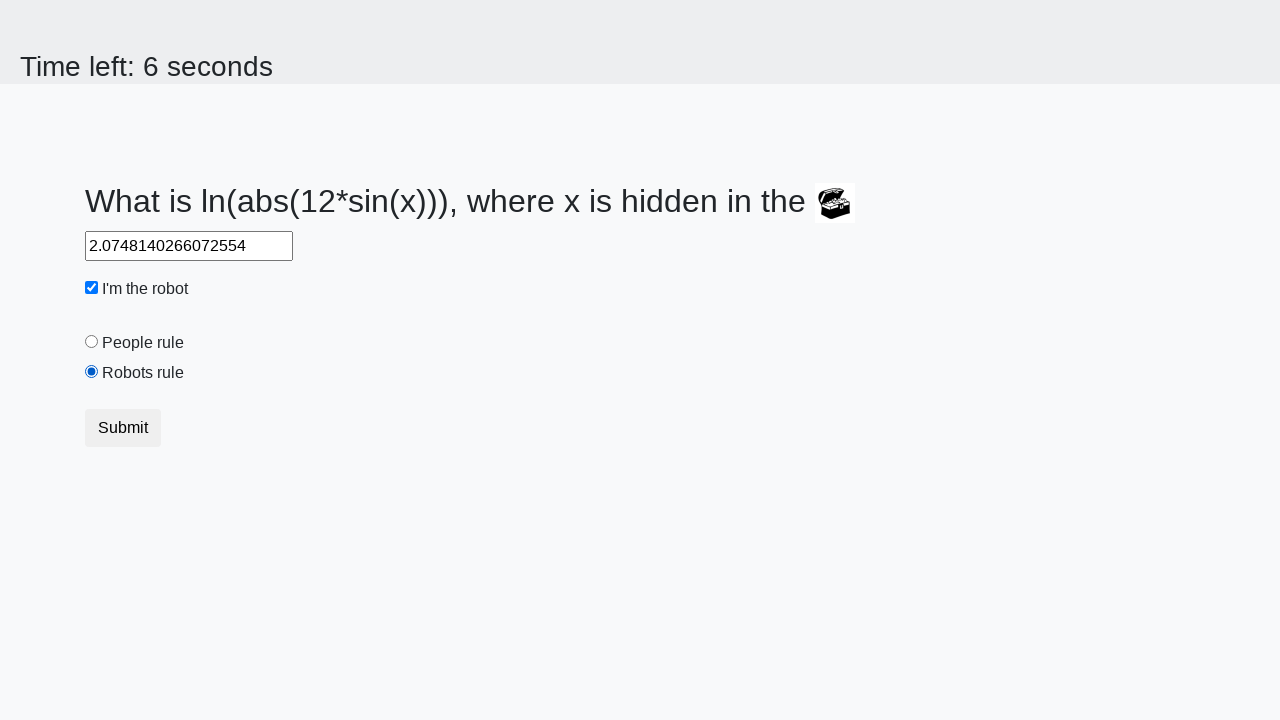

Clicked form submit button at (123, 428) on button.btn
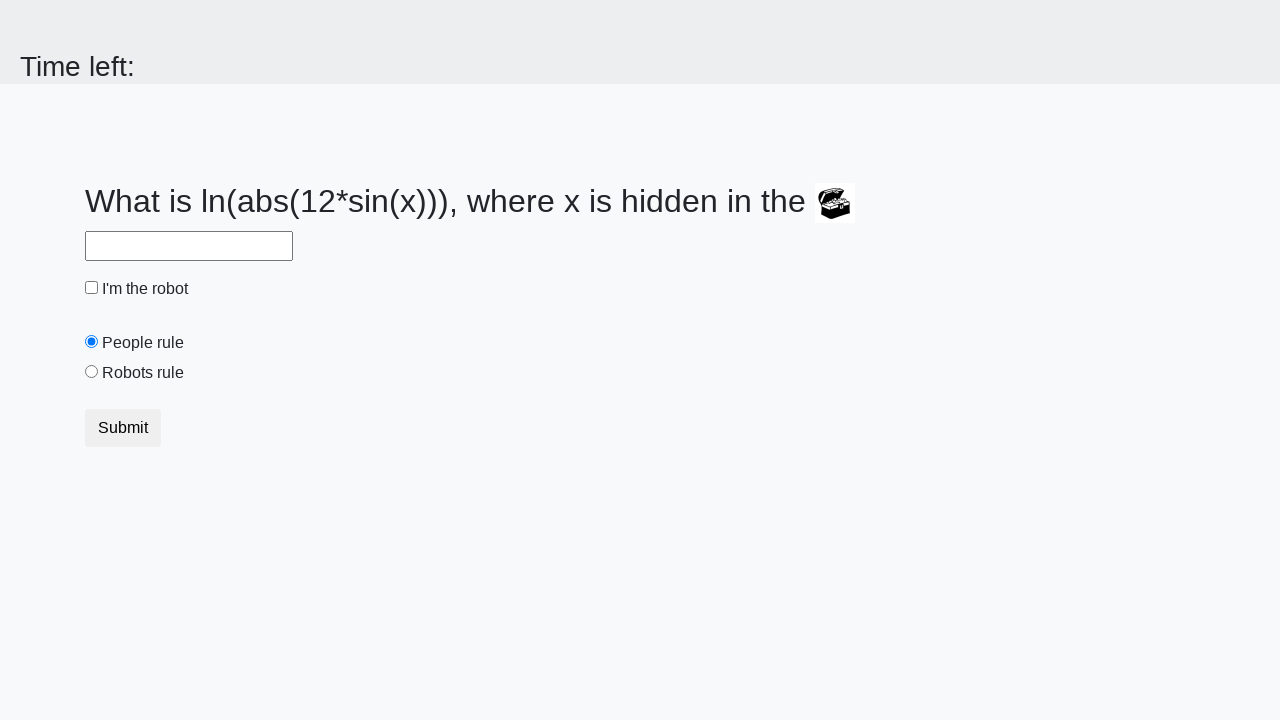

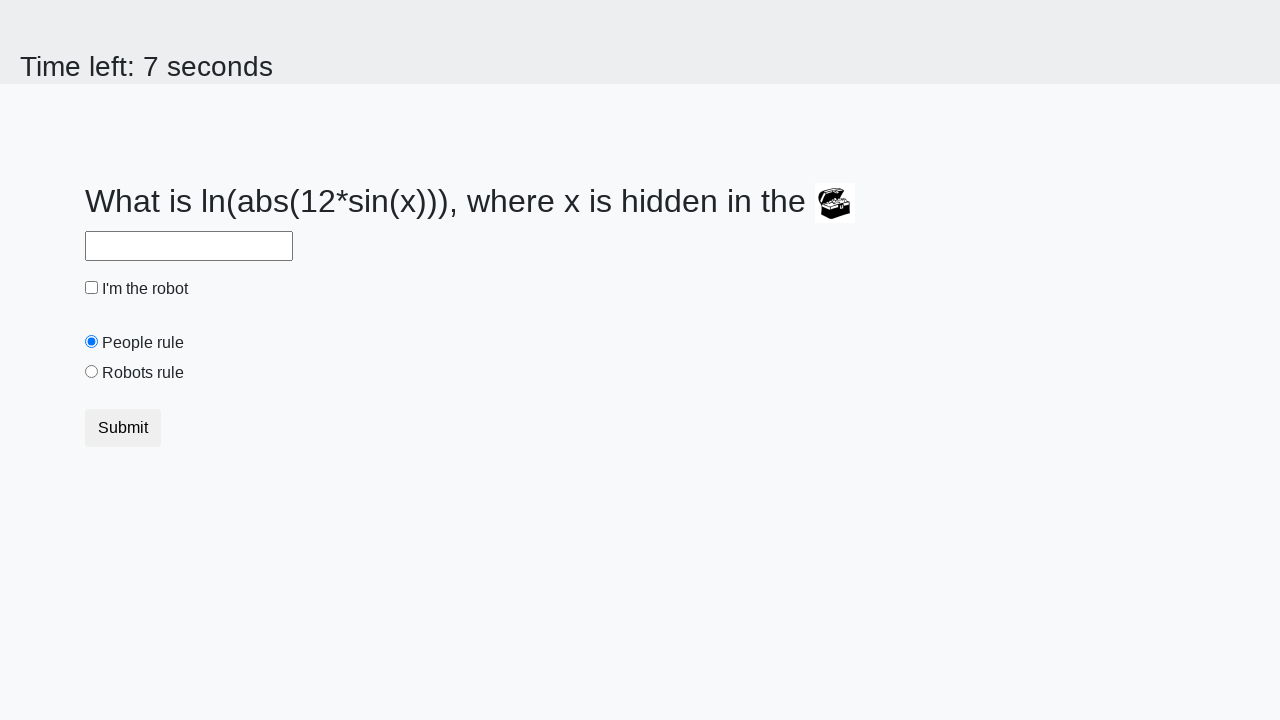